Navigates to the Demoblaze store homepage and waits for the product listing to fully load, verifying products are displayed on the page.

Starting URL: https://demoblaze.com/index.html

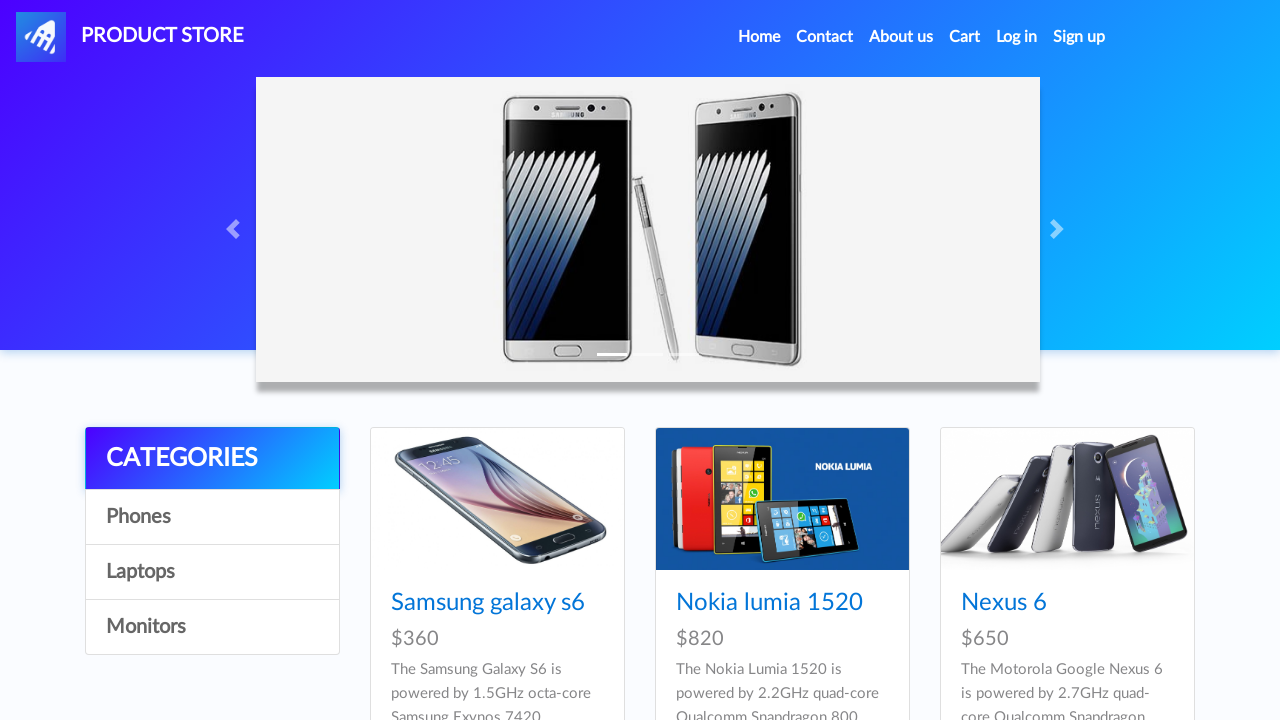

Waited for product listing selector to load on Demoblaze homepage
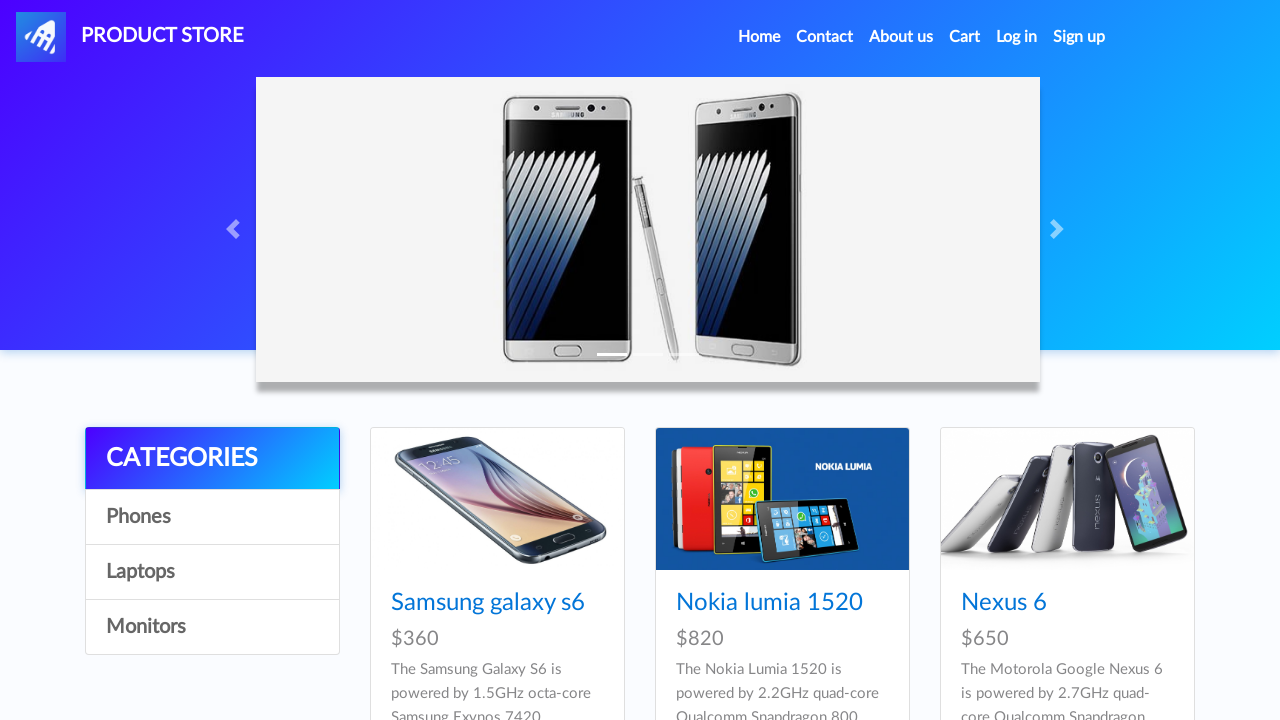

Verified first product is visible on the page
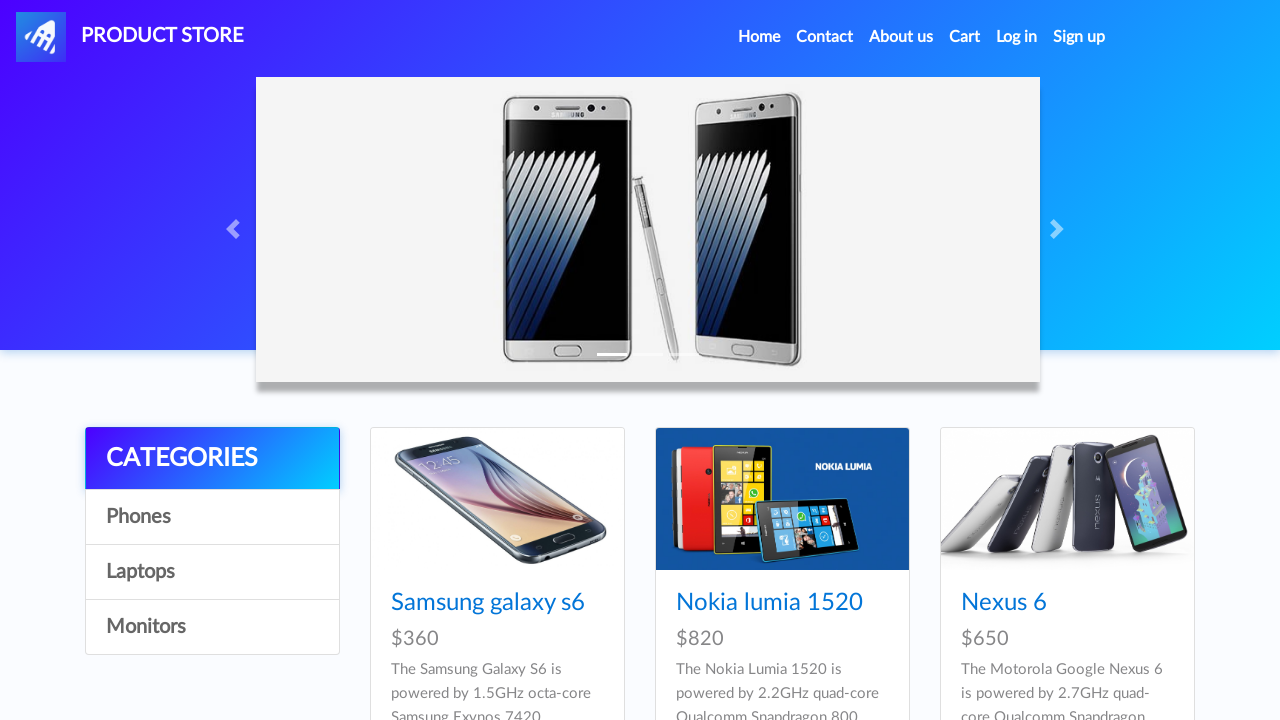

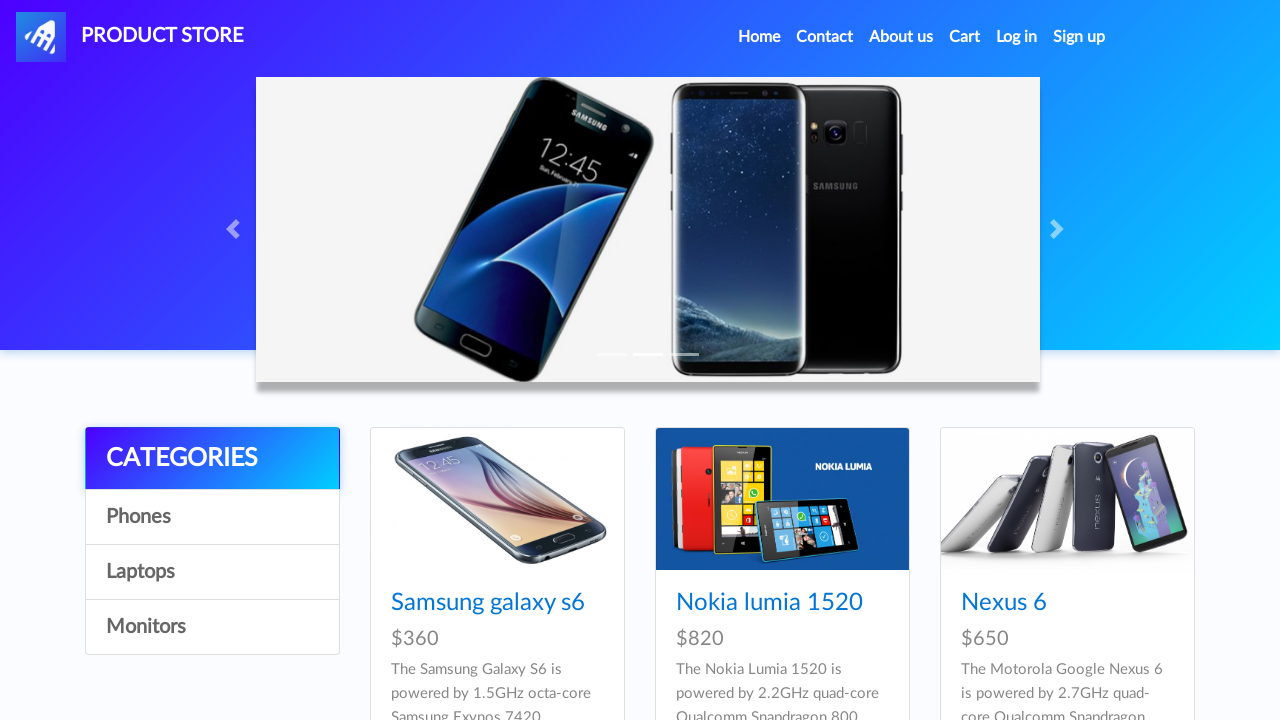